Tests radio button interaction on LeafGround practice page by clicking on a city selection element using JavaScript click

Starting URL: https://www.leafground.com/radio.xhtml

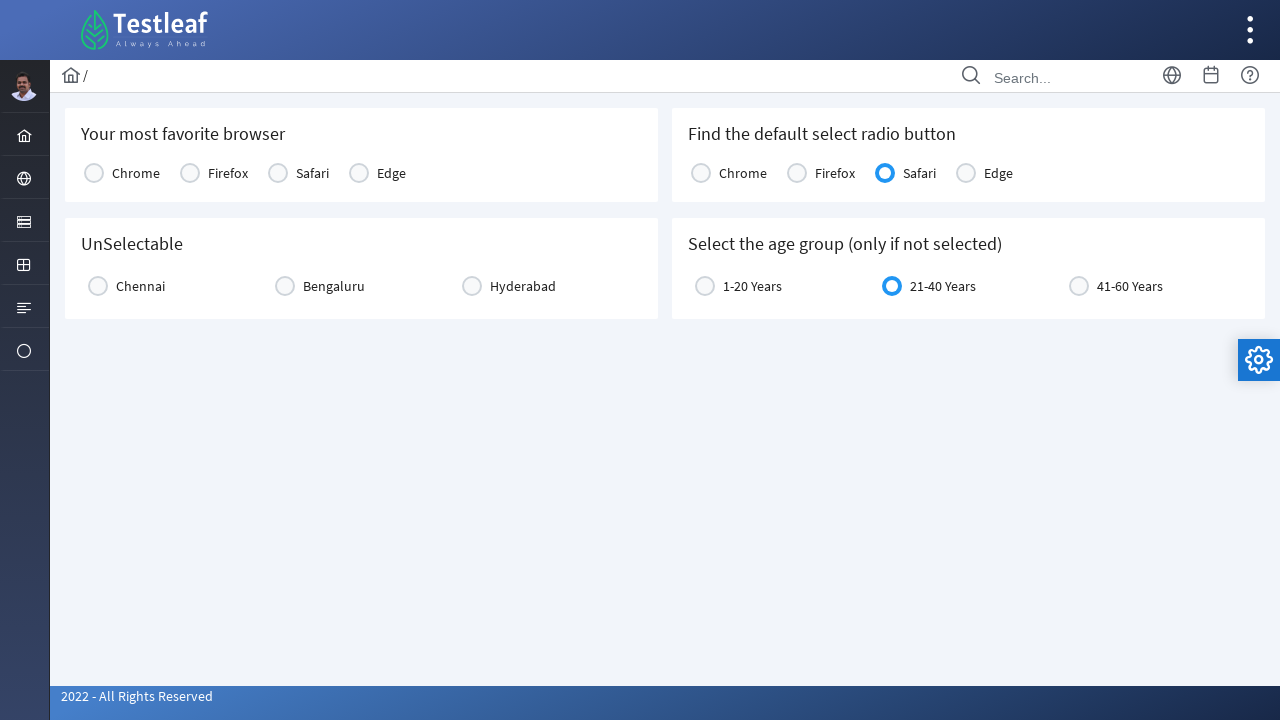

Clicked on the city radio button element (second city option) using XPath selector at (285, 286) on xpath=//*[@id='j_idt87:city2']/div/div[2]/div/div[2]/span
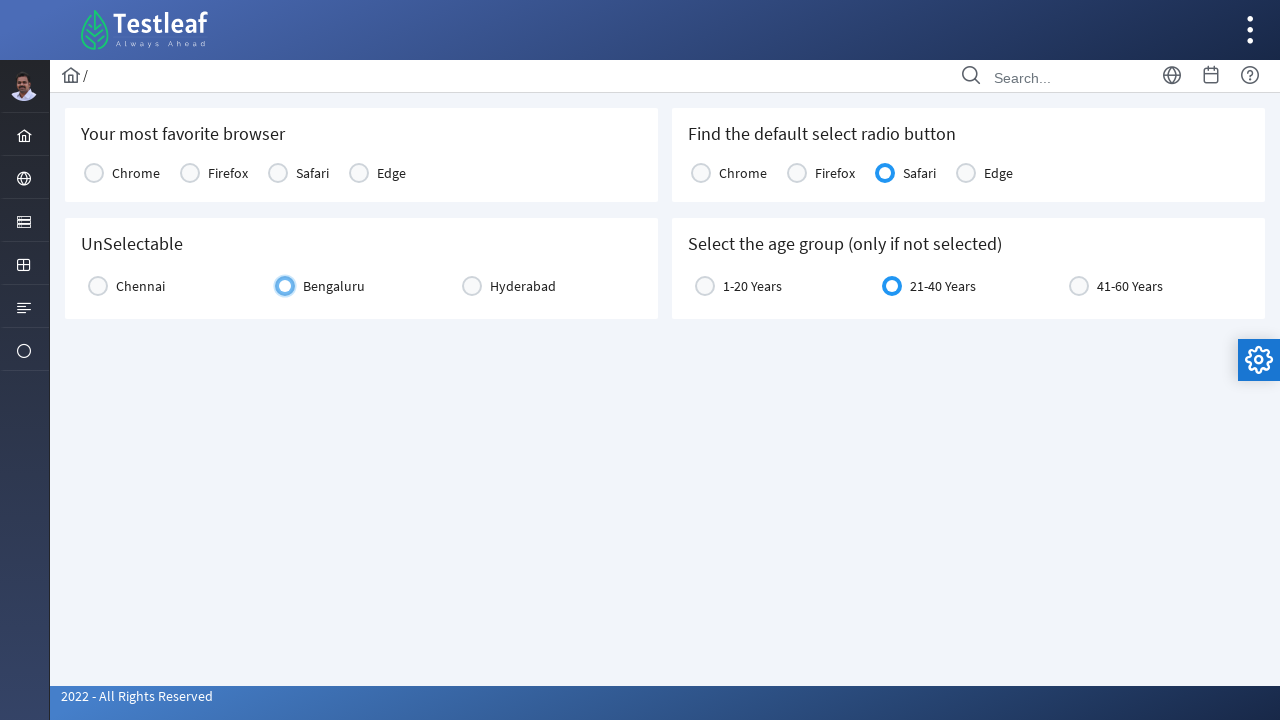

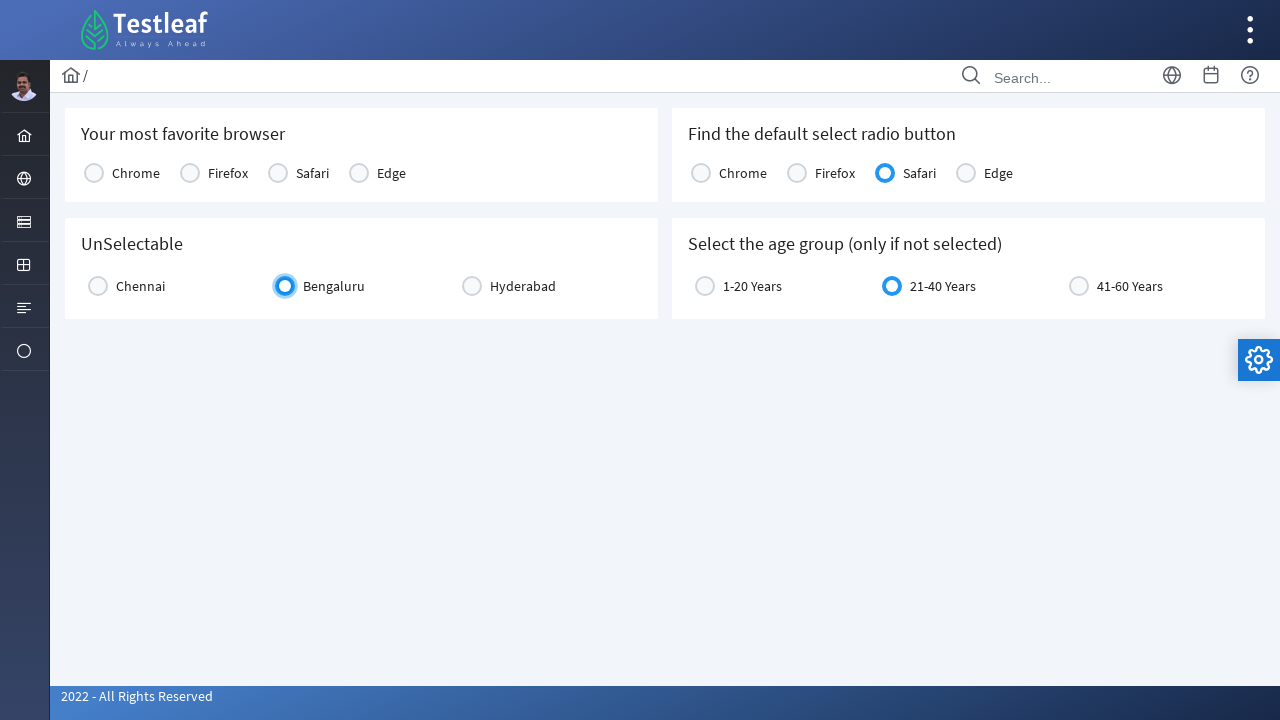